Tests a web form by filling a text box with "Selenium" and clicking the submit button, then verifies the success message is displayed

Starting URL: https://www.selenium.dev/selenium/web/web-form.html

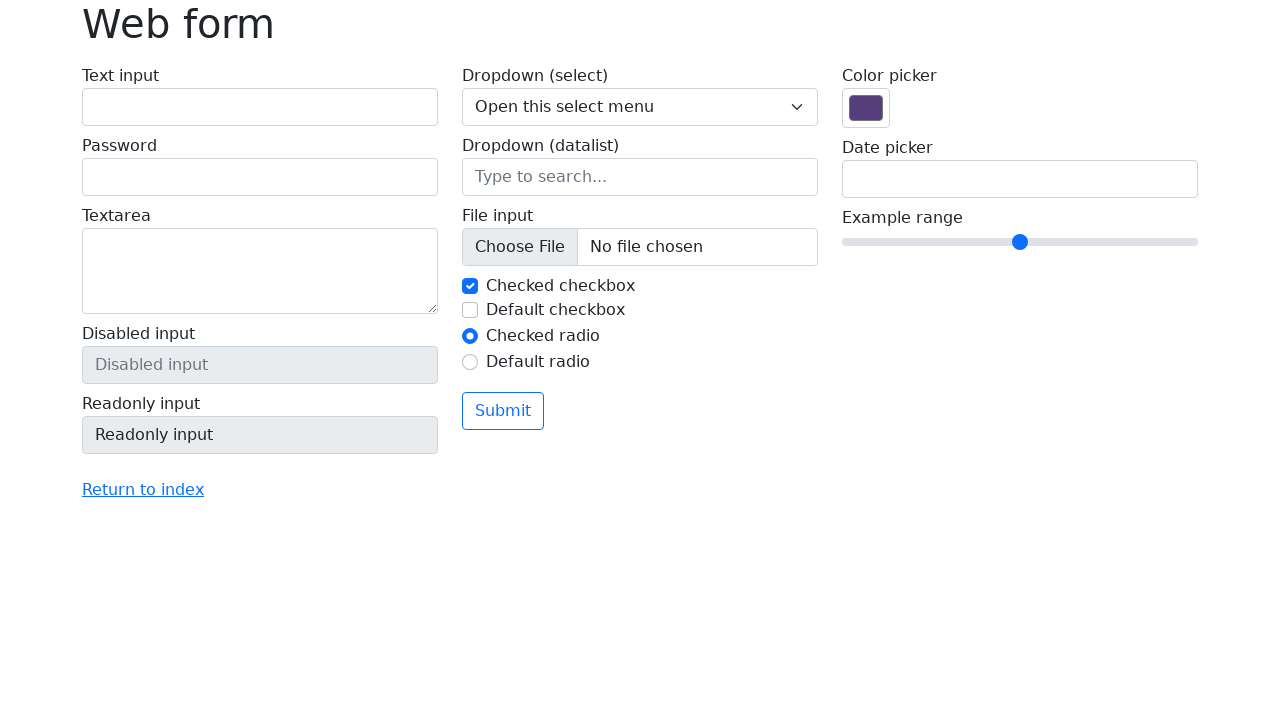

Verified page title is 'Web form'
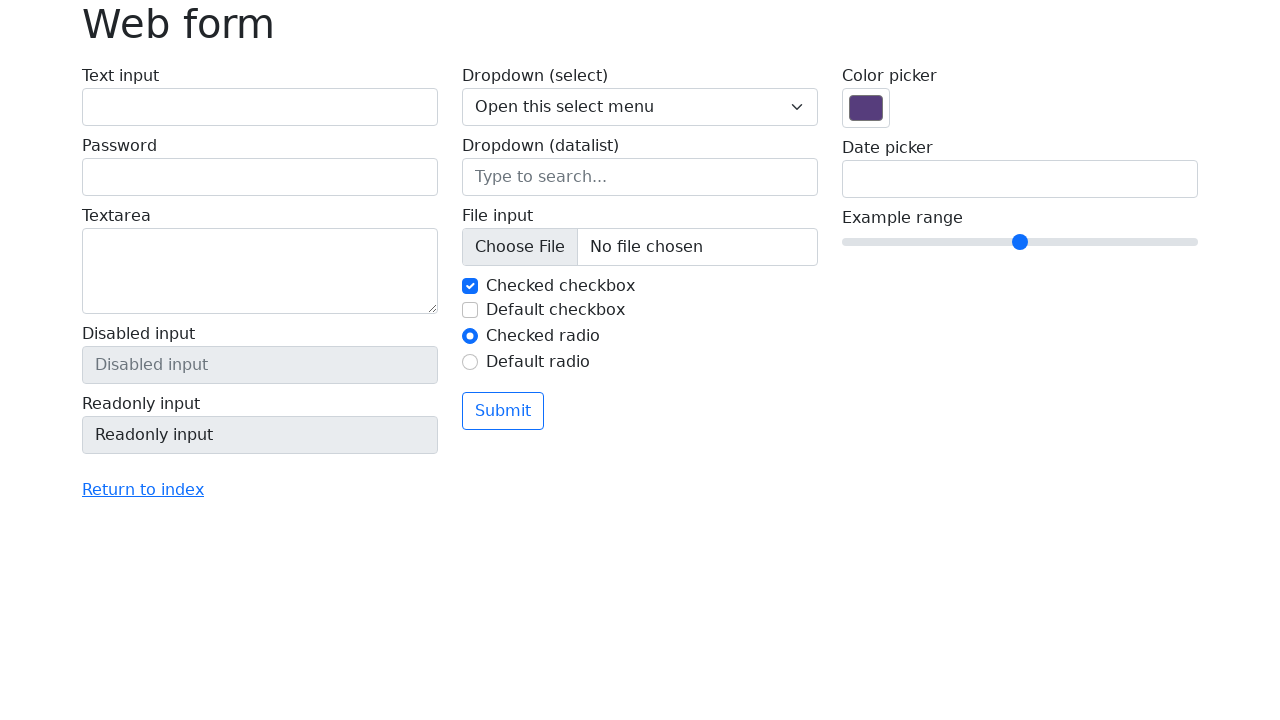

Filled text input field with 'Selenium' on input[name='my-text']
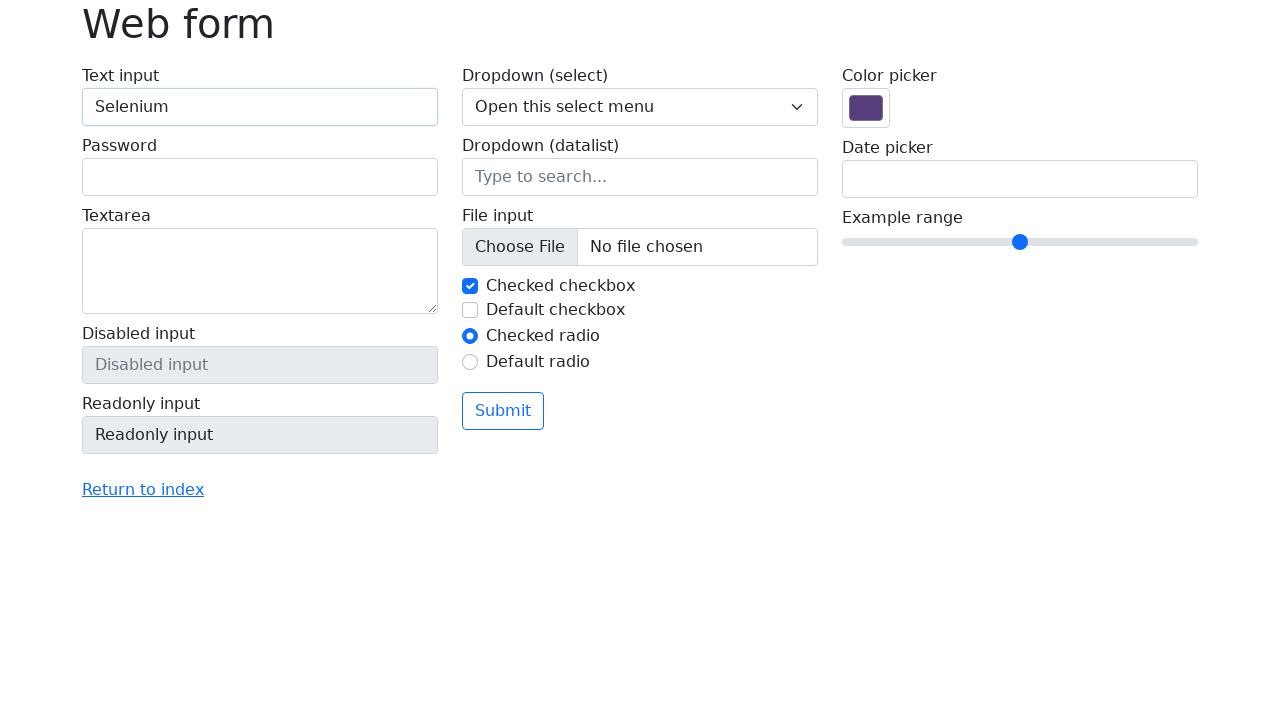

Clicked the submit button at (503, 411) on button
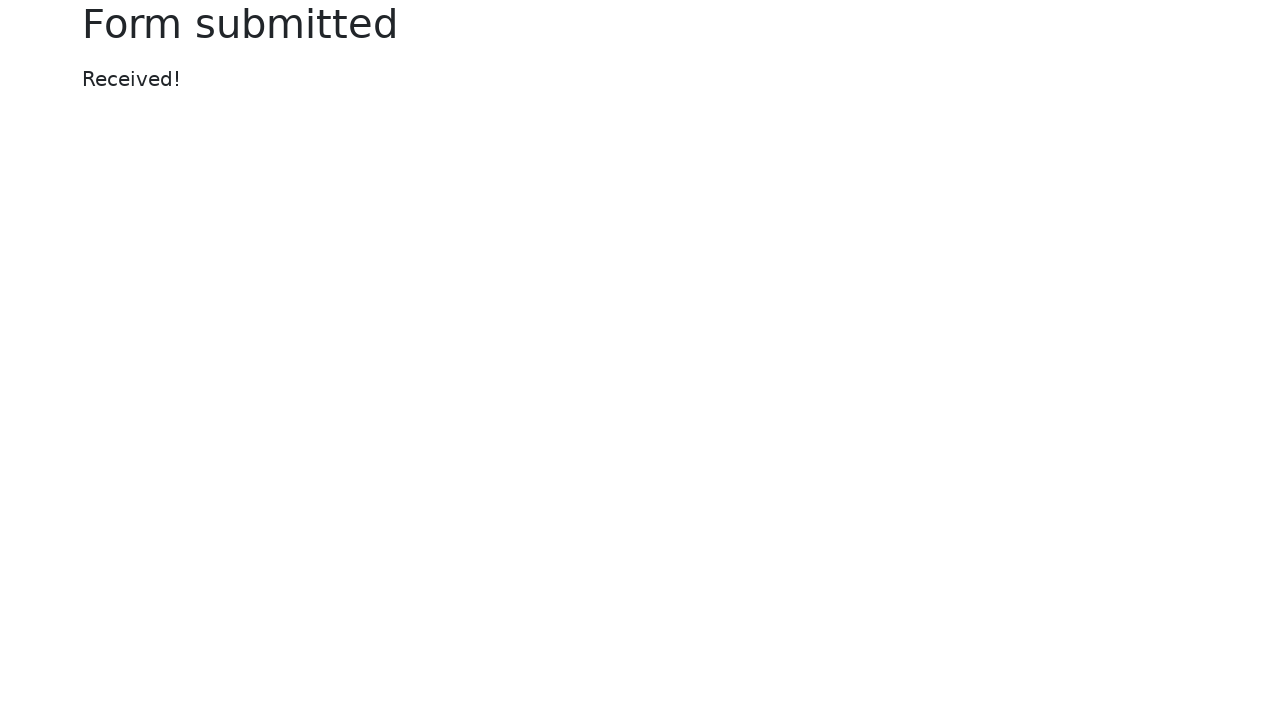

Verified success message 'Received!' is displayed
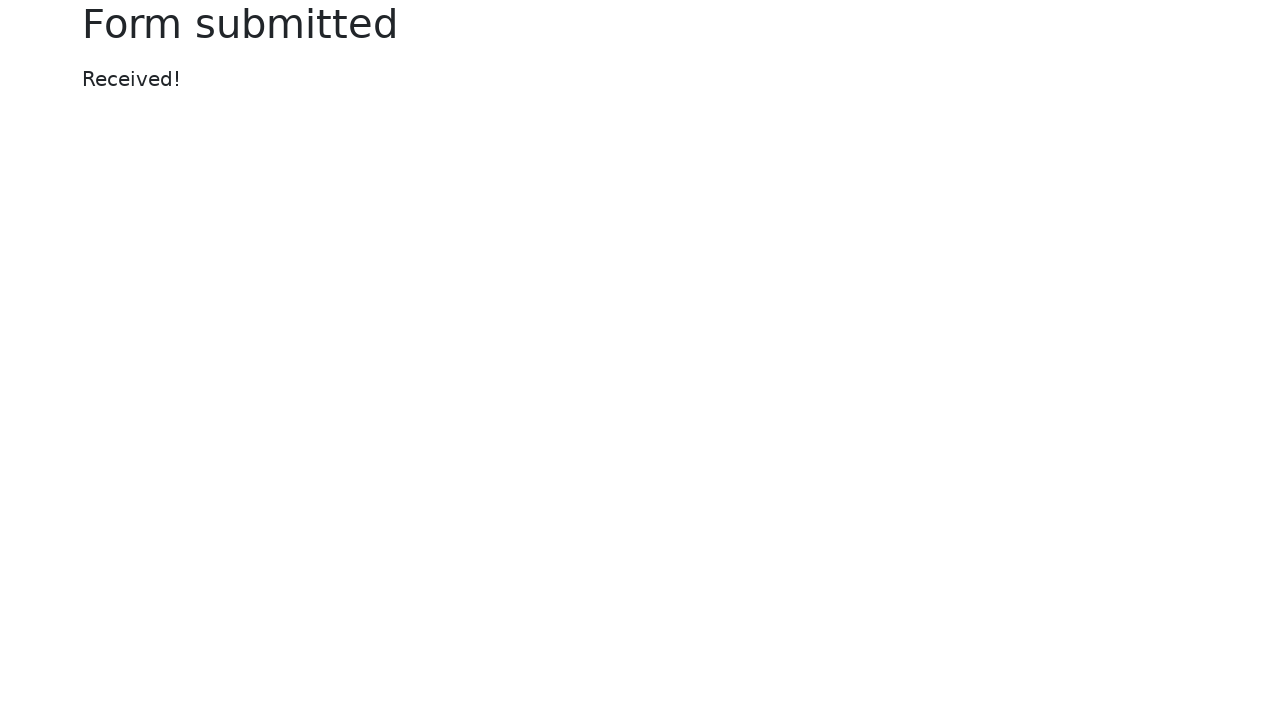

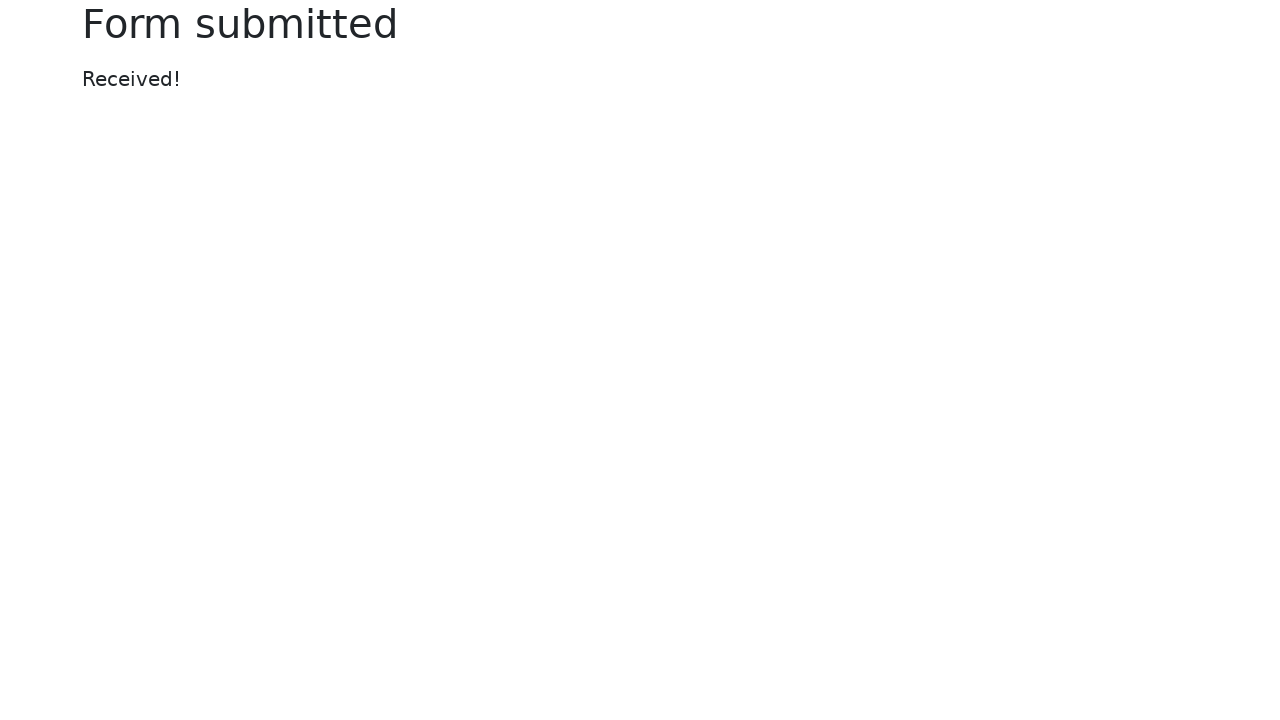